Tests filling out a practice form with personal information and submitting it

Starting URL: https://demoqa.com/automation-practice-form

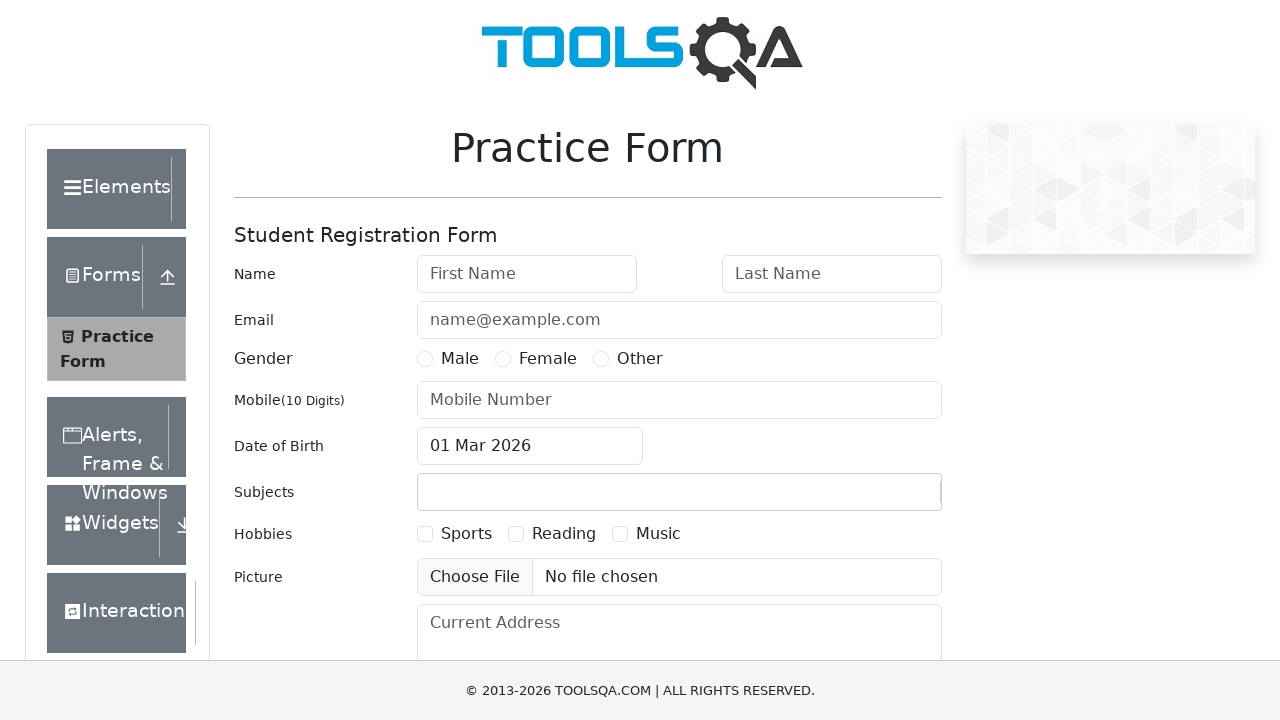

Scrolled first name field into view
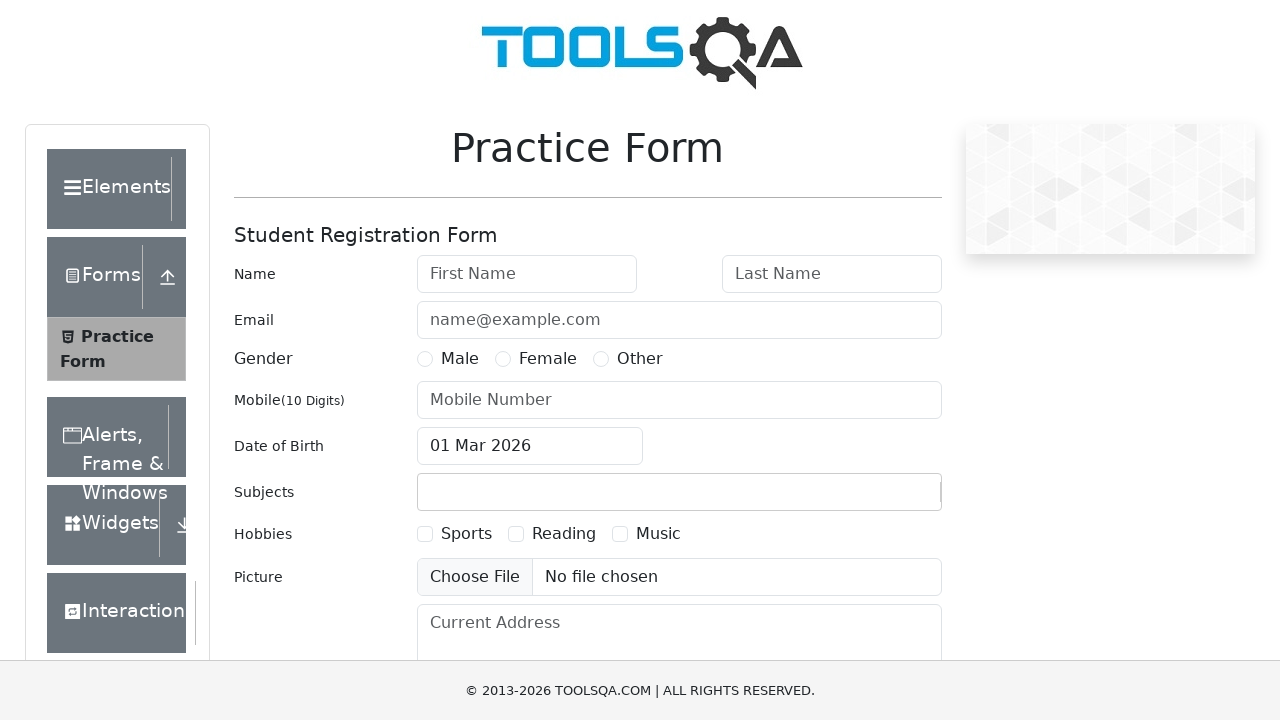

Filled first name field with 'Irina' on #firstName
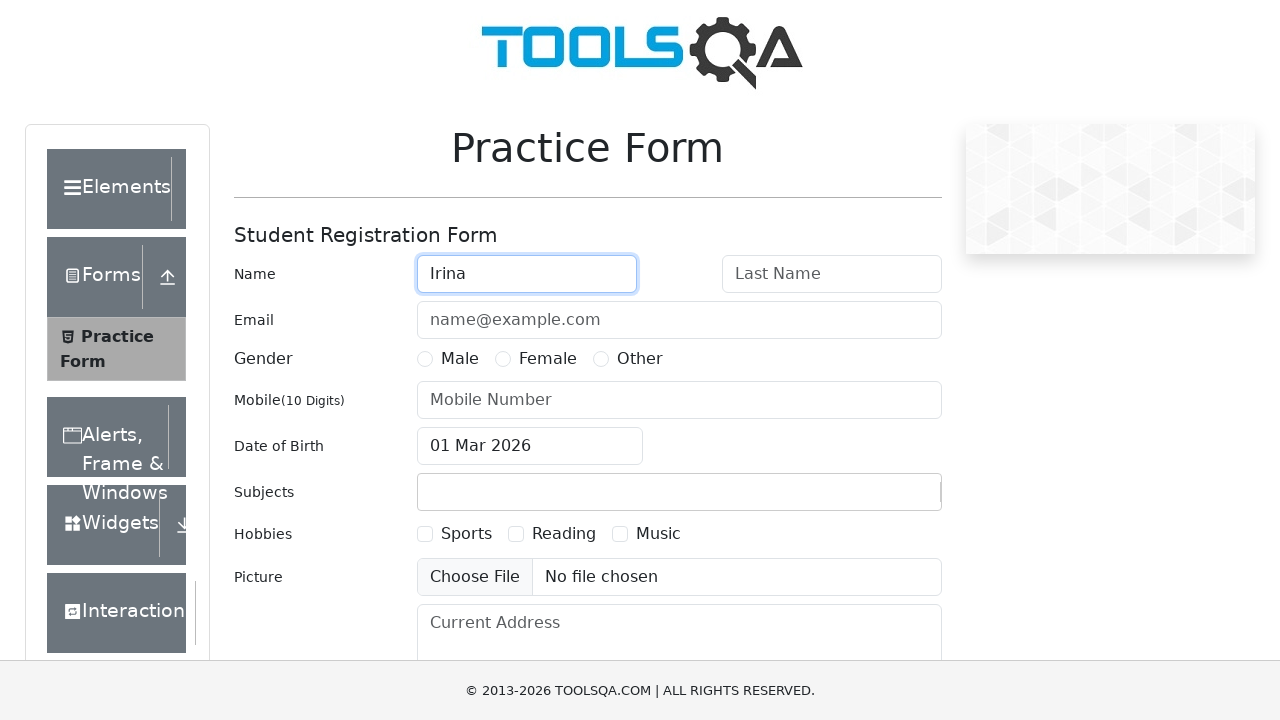

Scrolled last name field into view
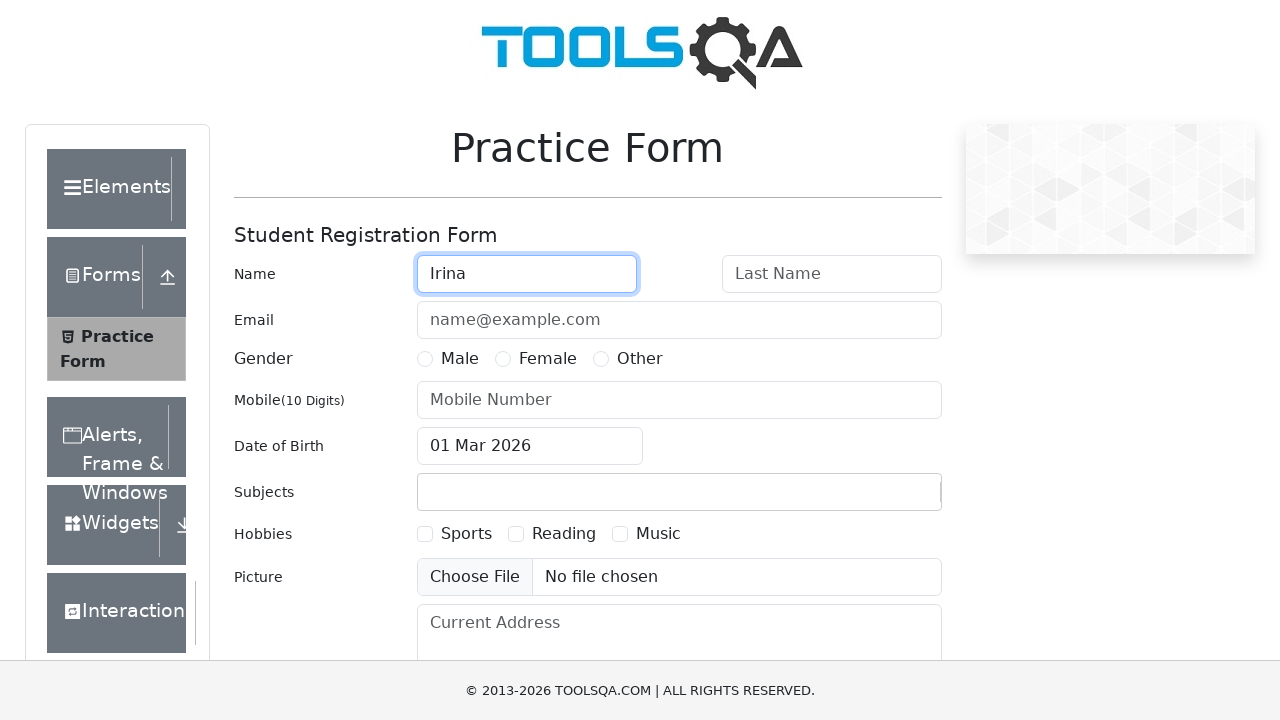

Filled last name field with 'Kuperman' on #lastName
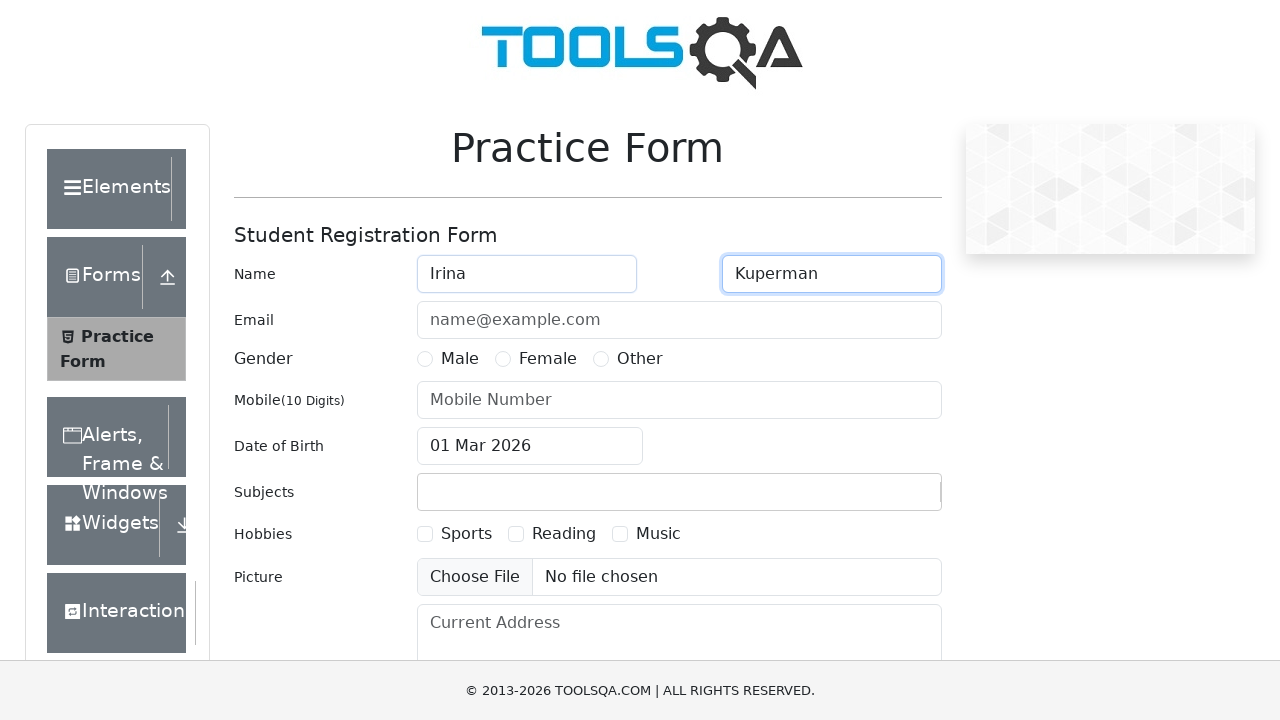

Scrolled email field into view
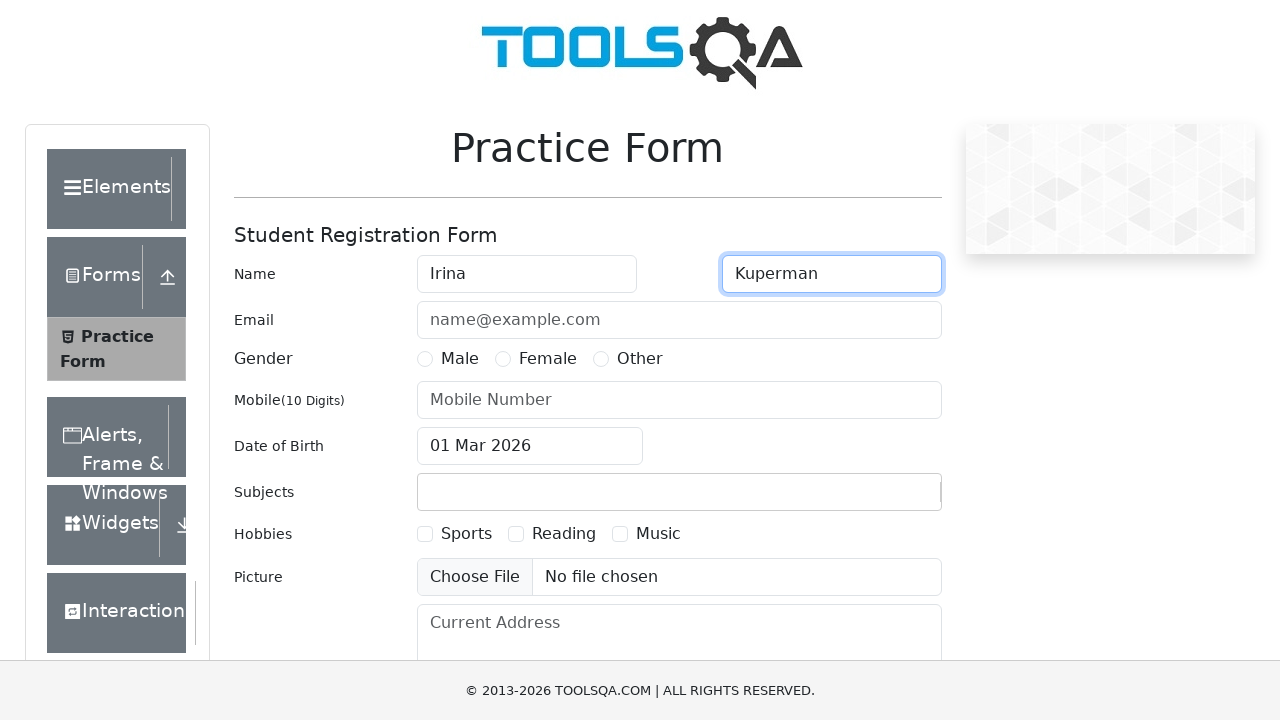

Filled email field with 'ama@ama.com' on #userEmail
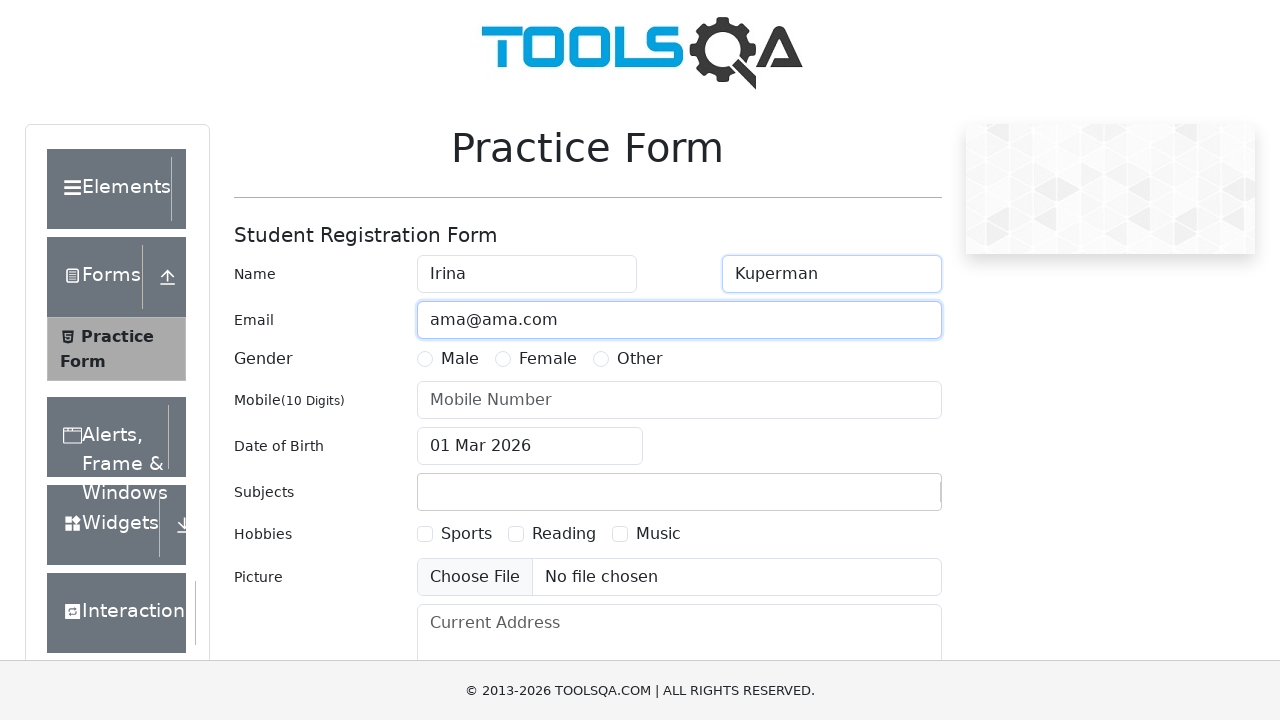

Scrolled gender radio button into view
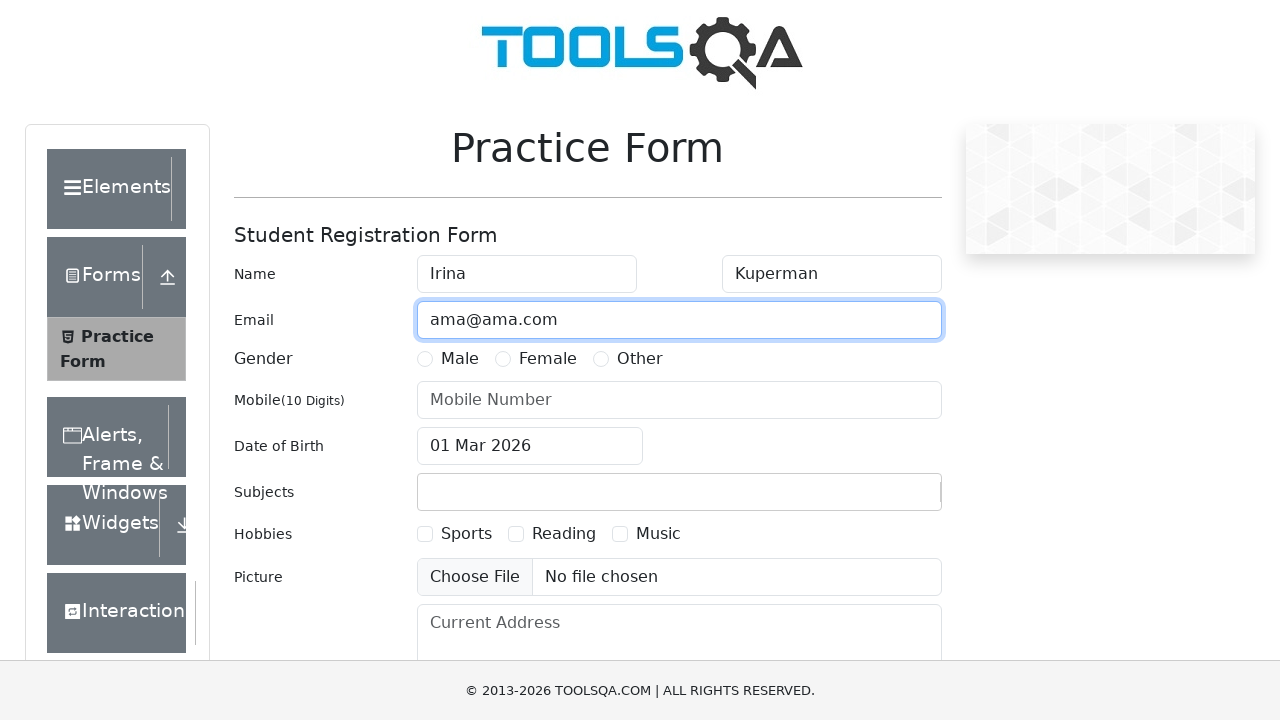

Selected gender radio button option 2 at (548, 359) on [for='gender-radio-2']
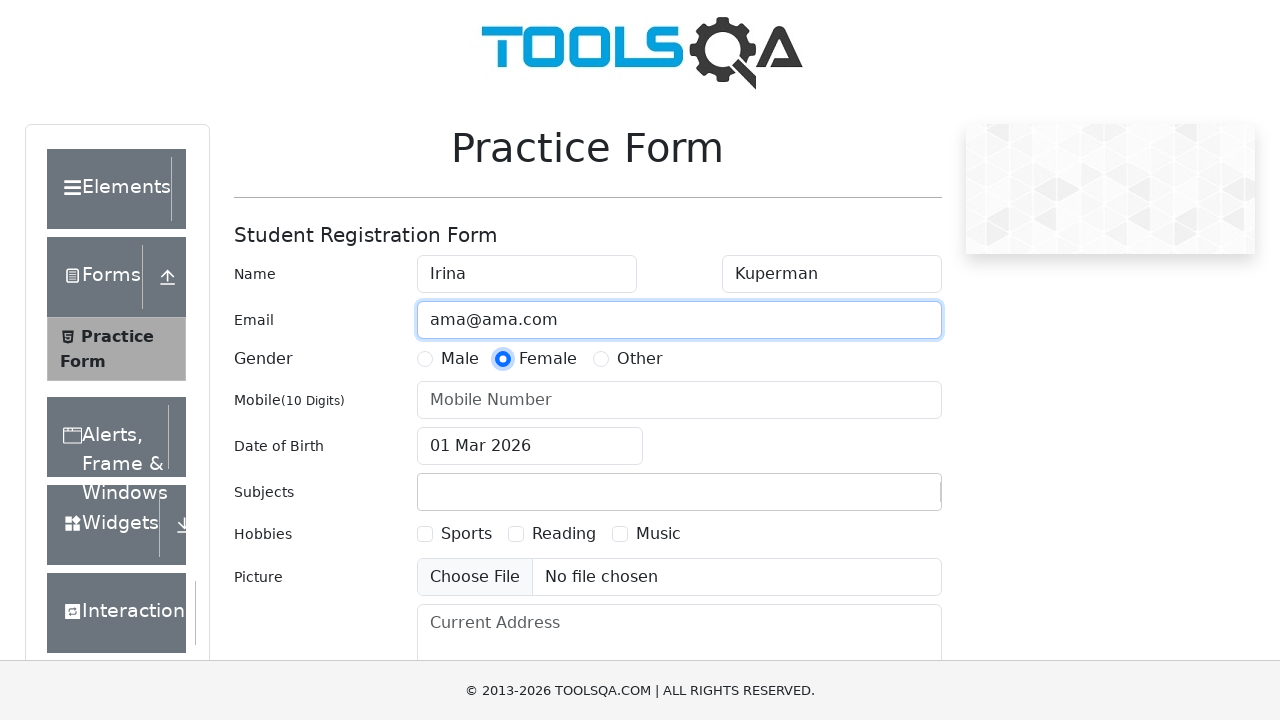

Scrolled mobile number field into view
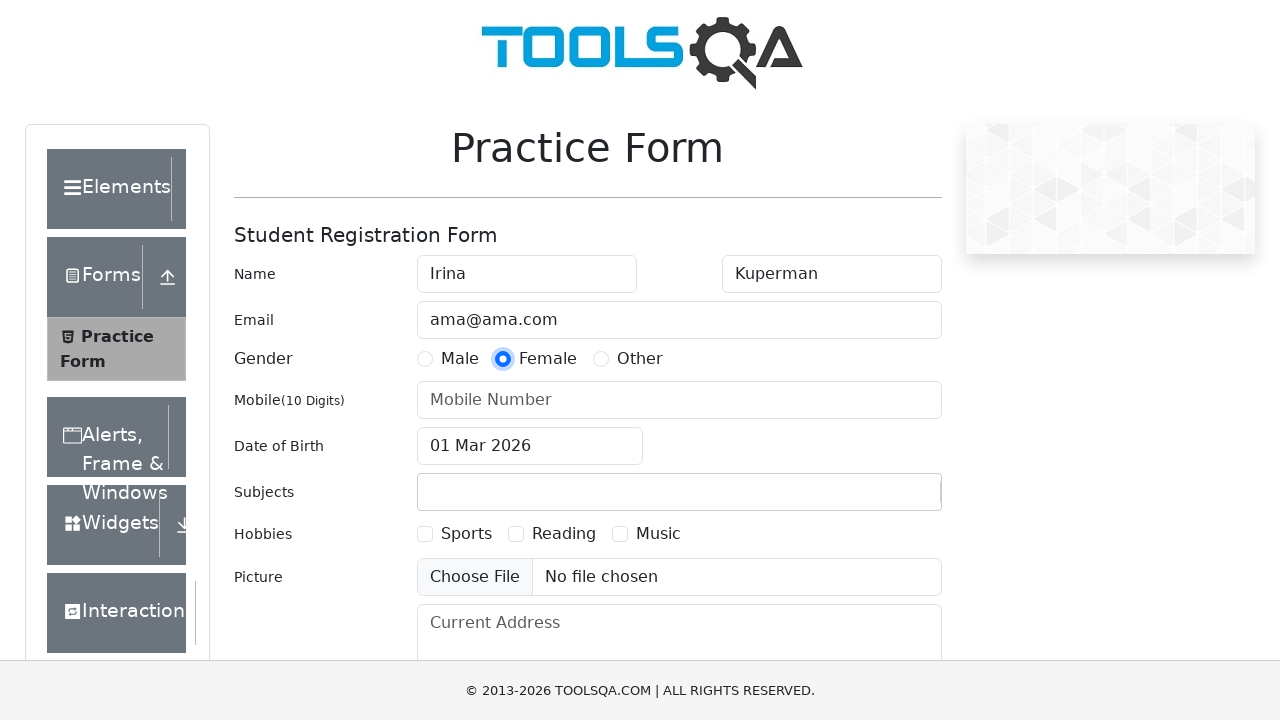

Filled mobile number field with '1234567890' on #userNumber
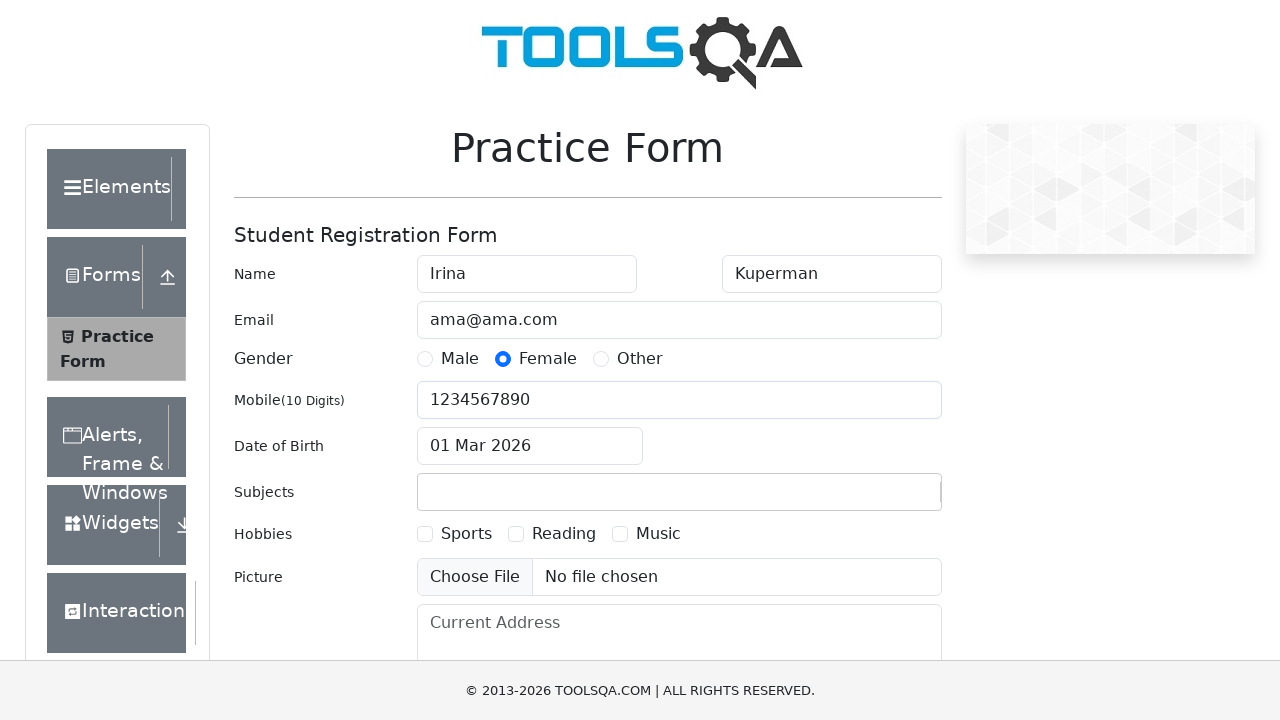

Scrolled submit button into view
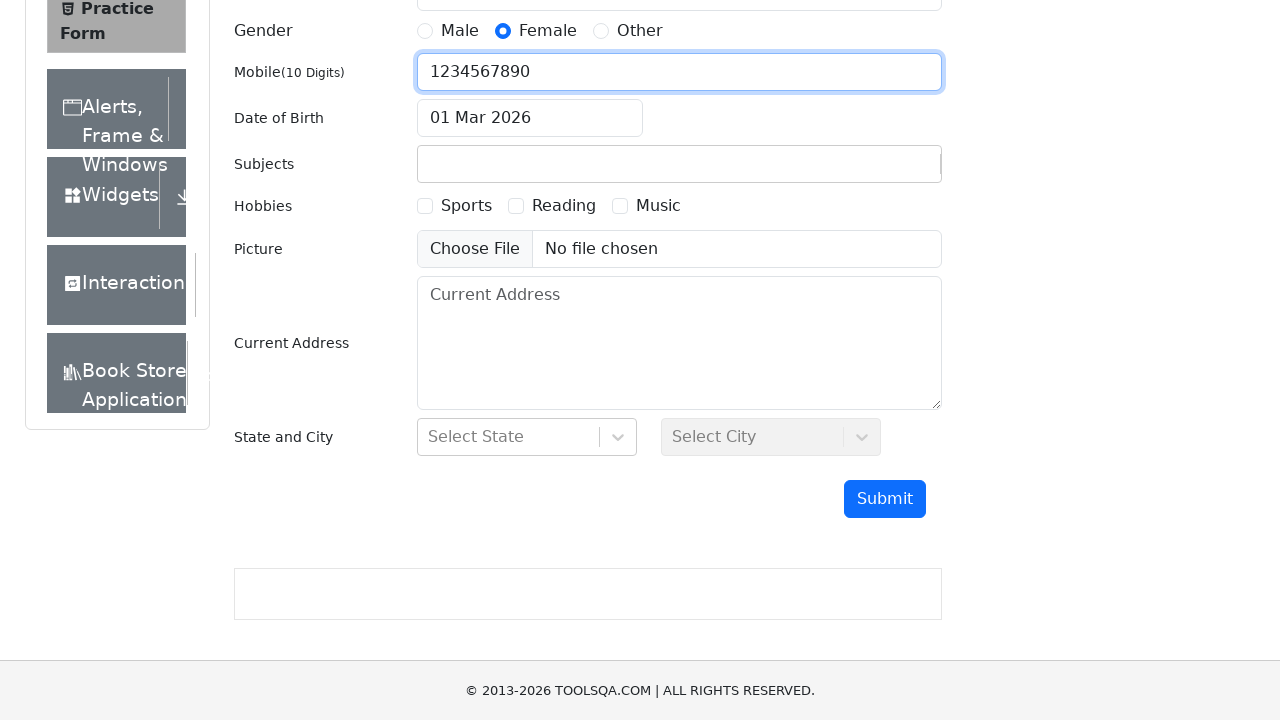

Clicked submit button to submit practice form at (885, 499) on #submit
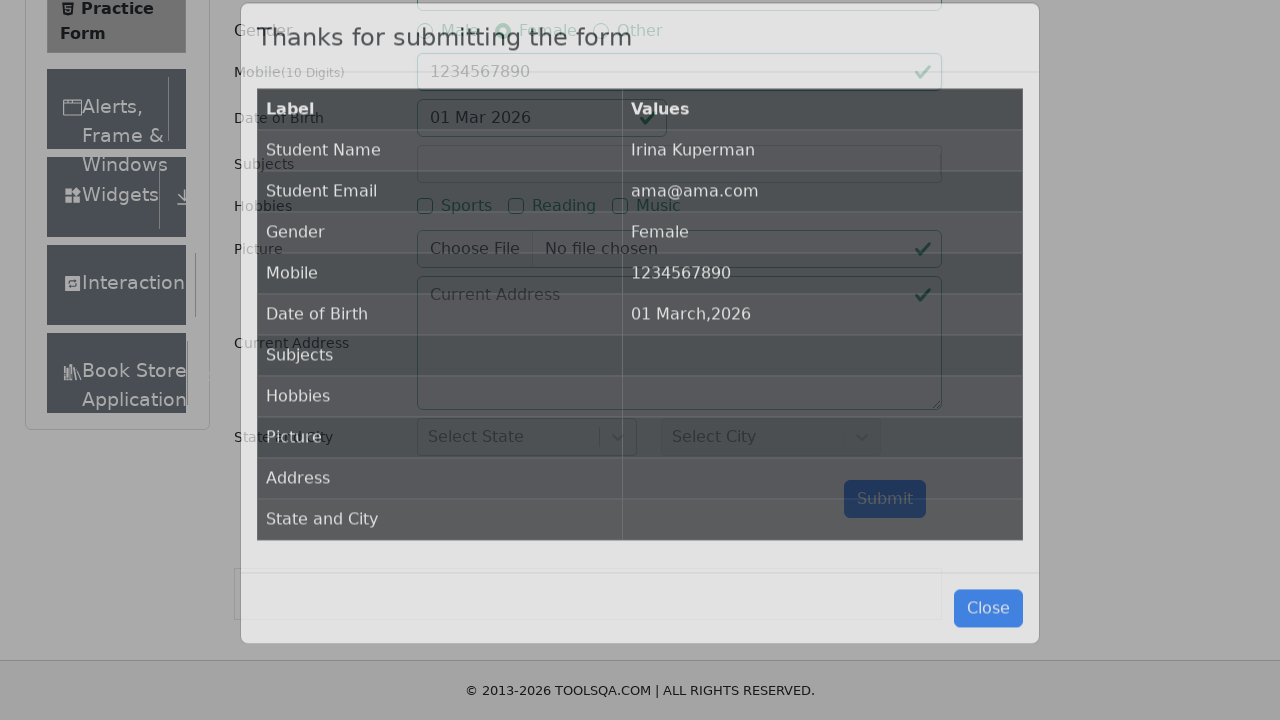

Success modal appeared confirming form submission
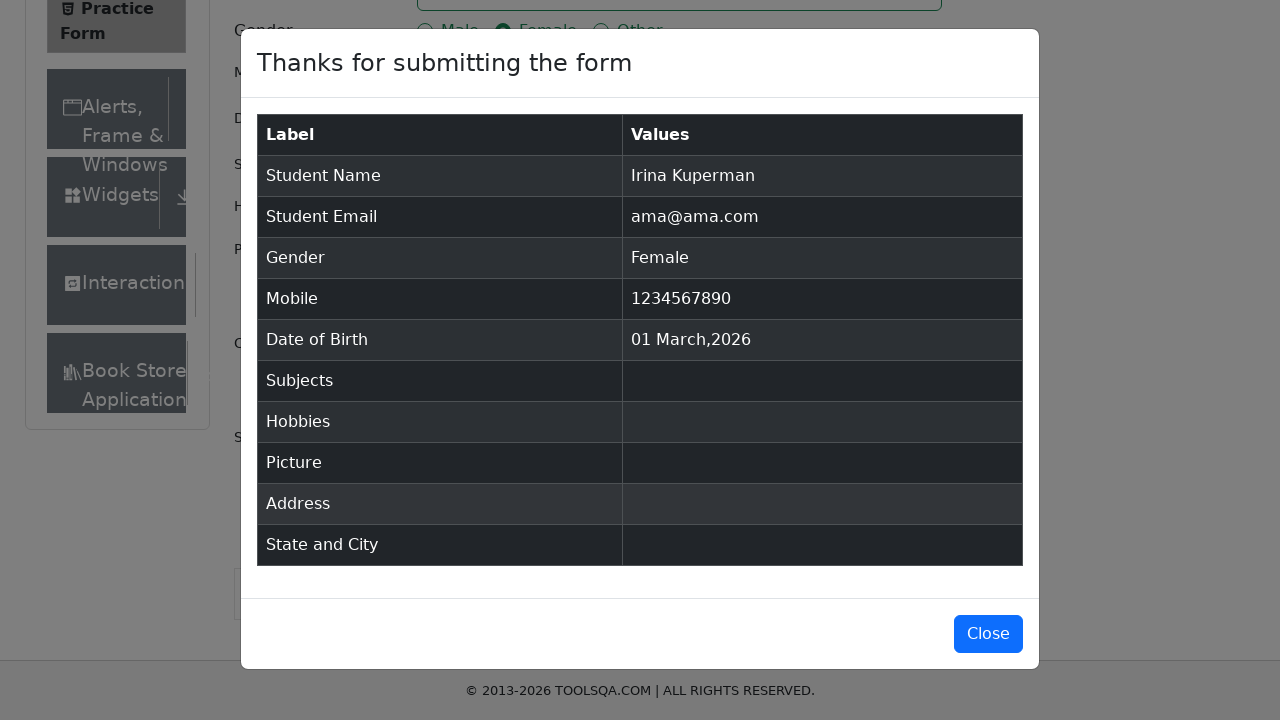

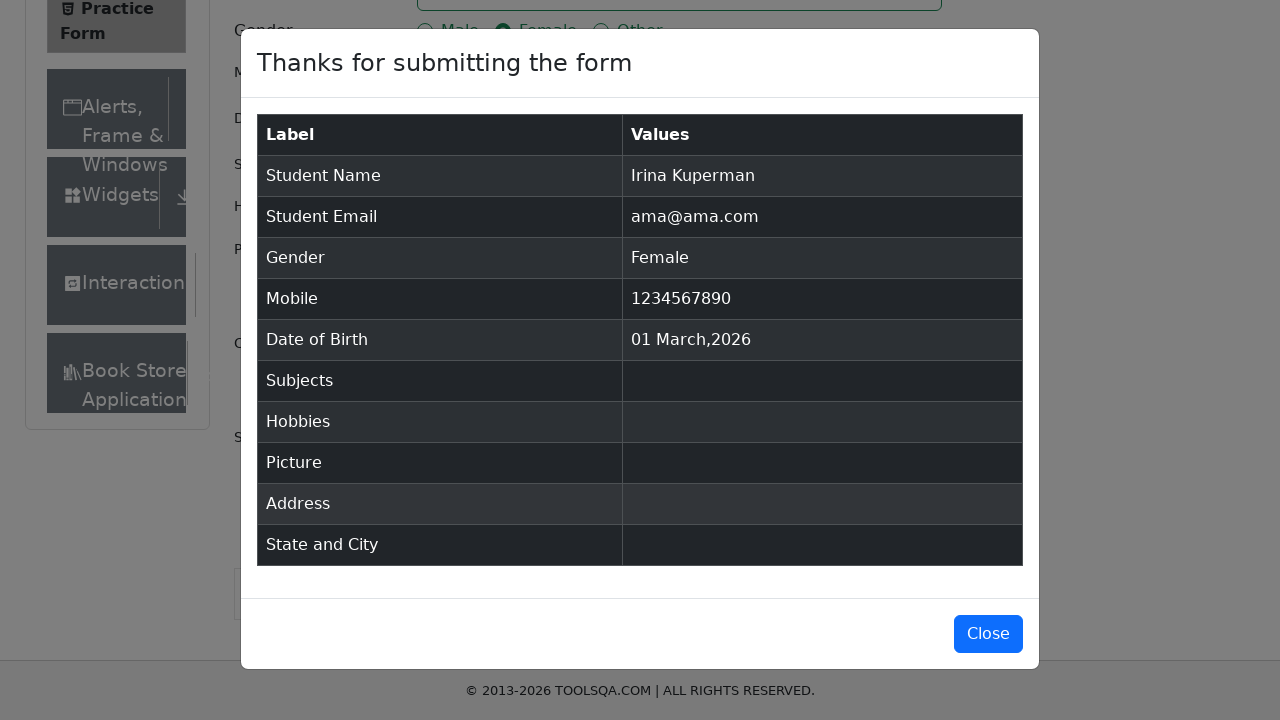